Tests a sign-up form by filling in first name, last name, and email fields, then clicking the sign-up button to submit the form.

Starting URL: https://secure-retreat-92358.herokuapp.com/

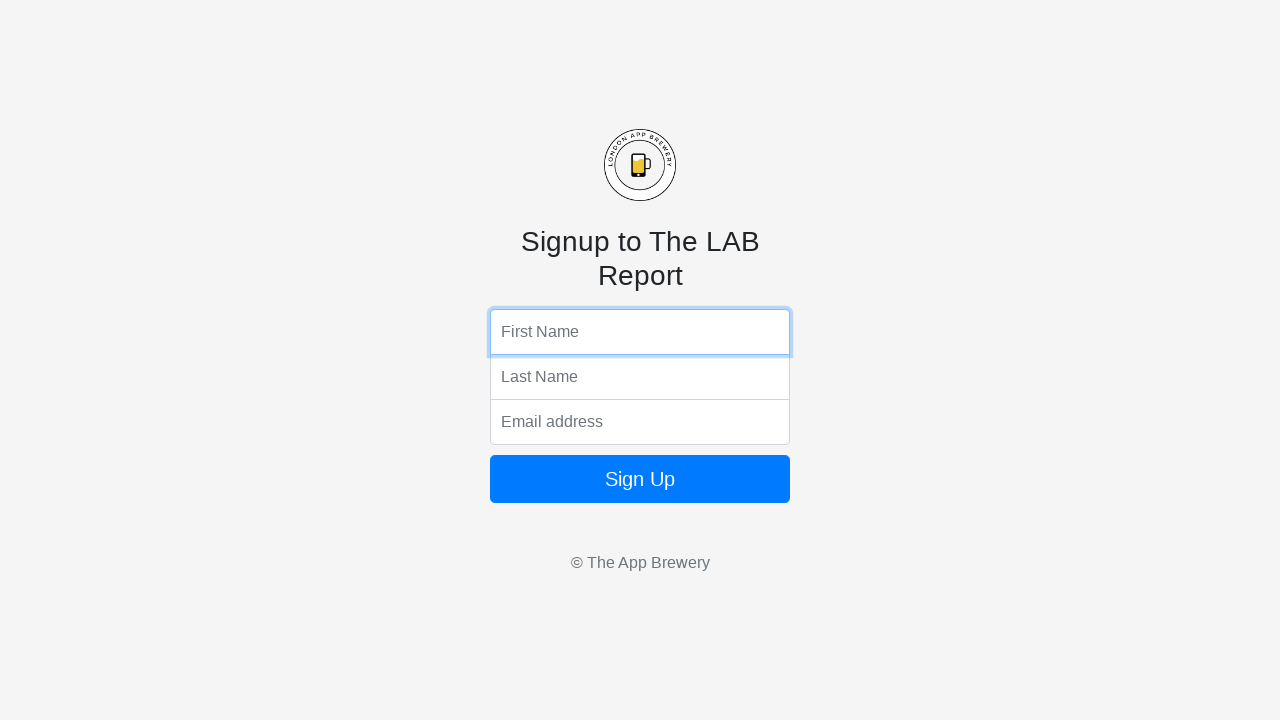

Filled first name field with 'Marcus' on input[name='fName']
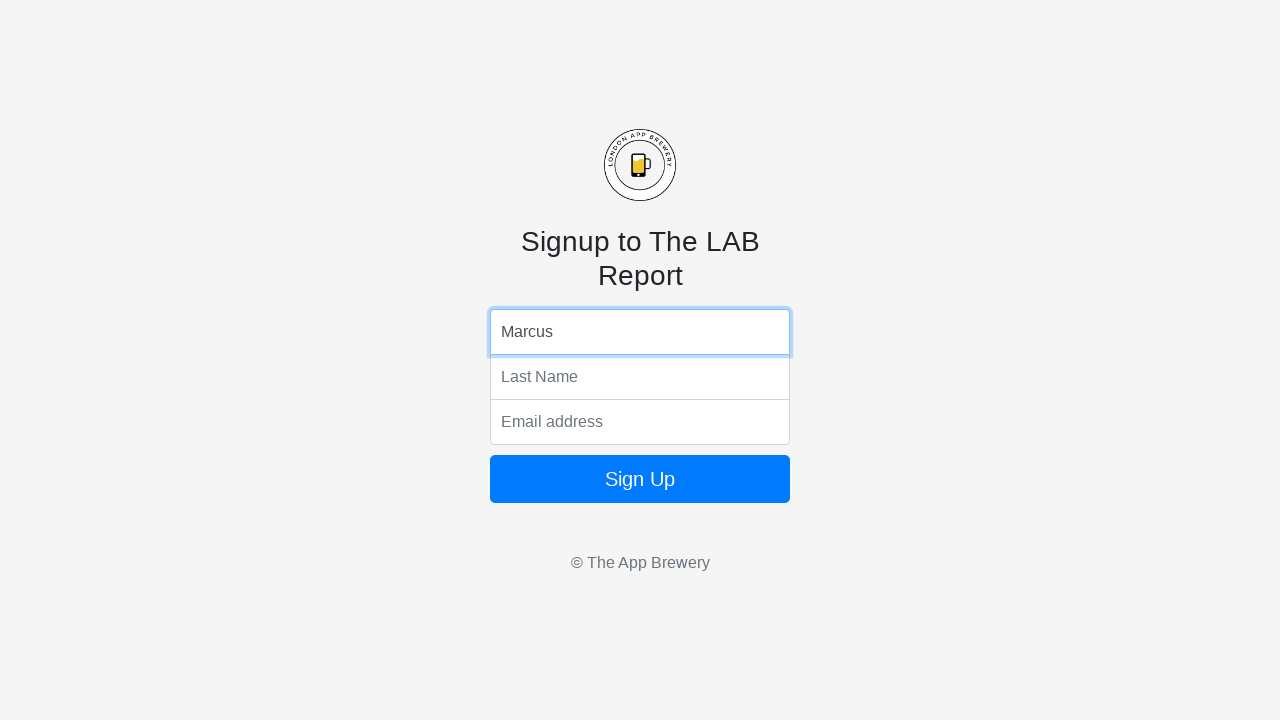

Filled last name field with 'Thompson' on input[name='lName']
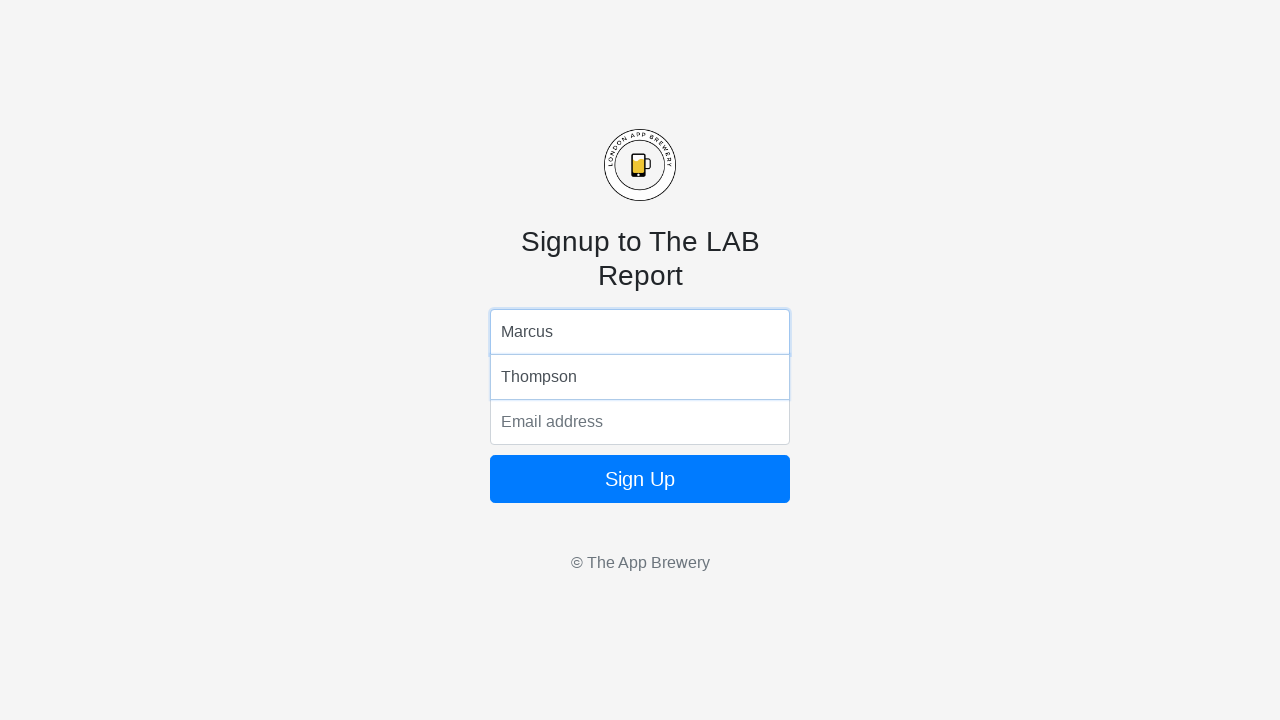

Filled email field with 'marcus.thompson@example.com' on input[name='email']
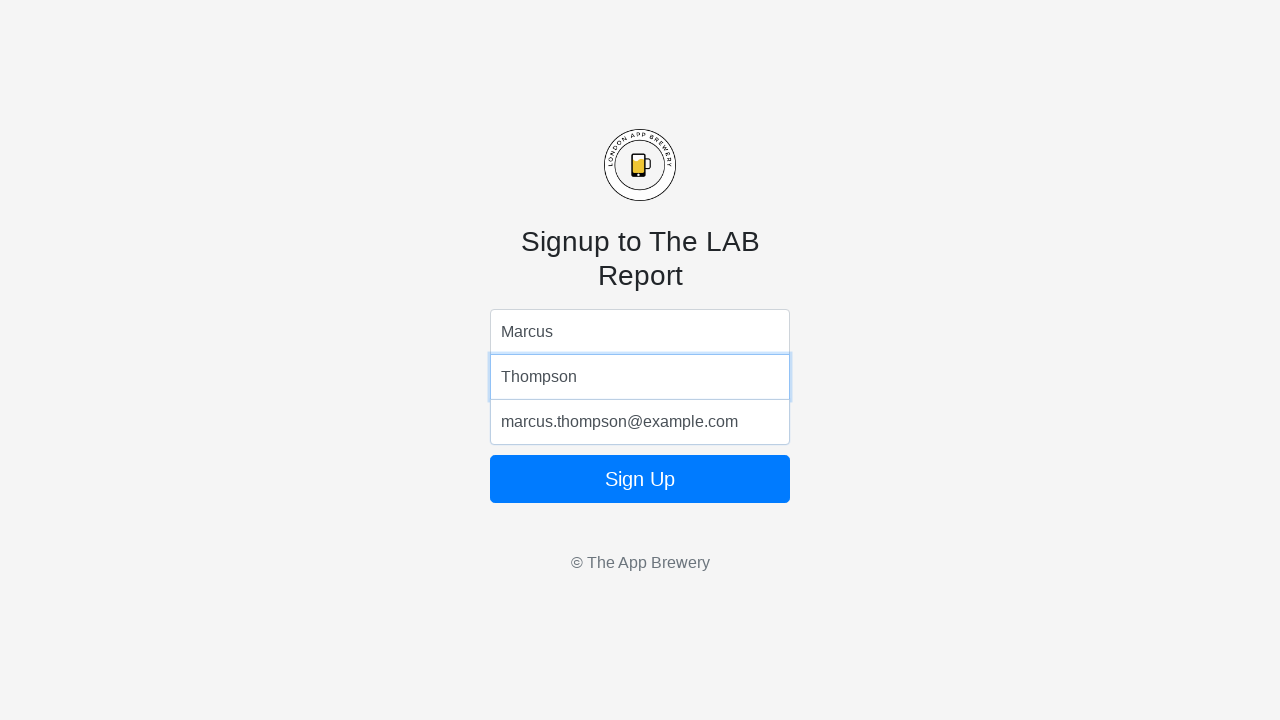

Clicked the sign up button to submit the form at (640, 479) on .btn
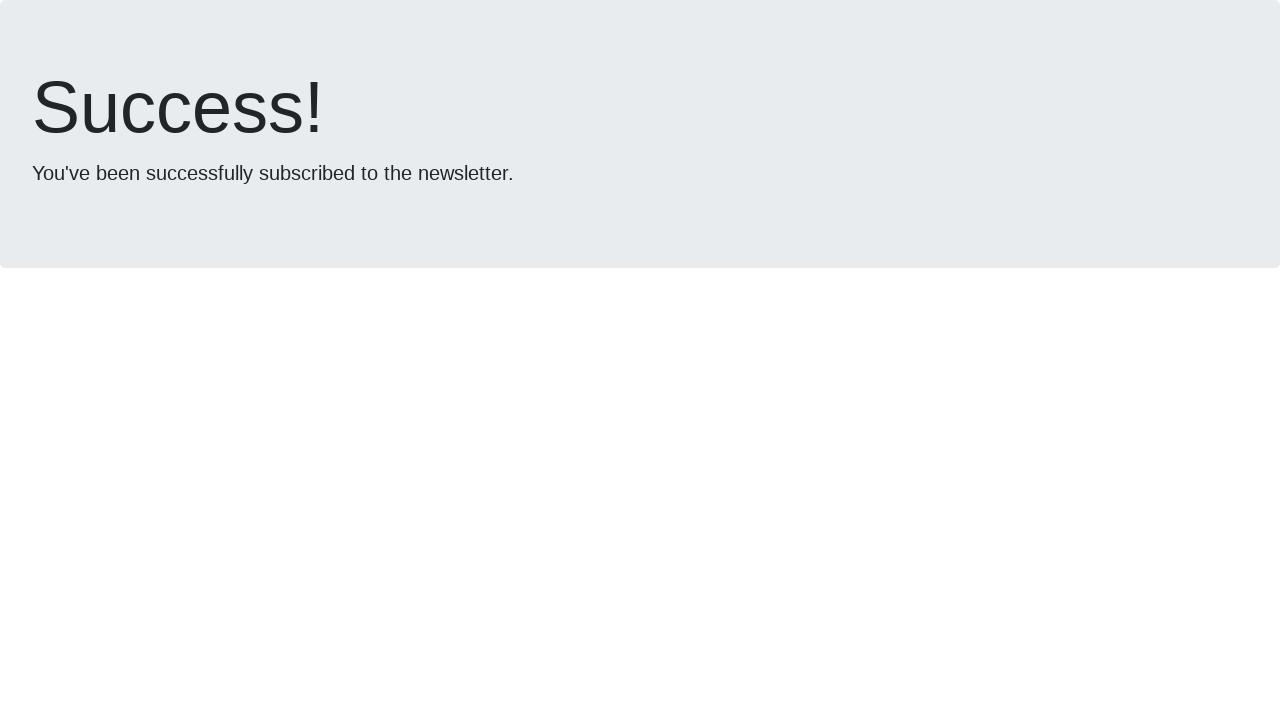

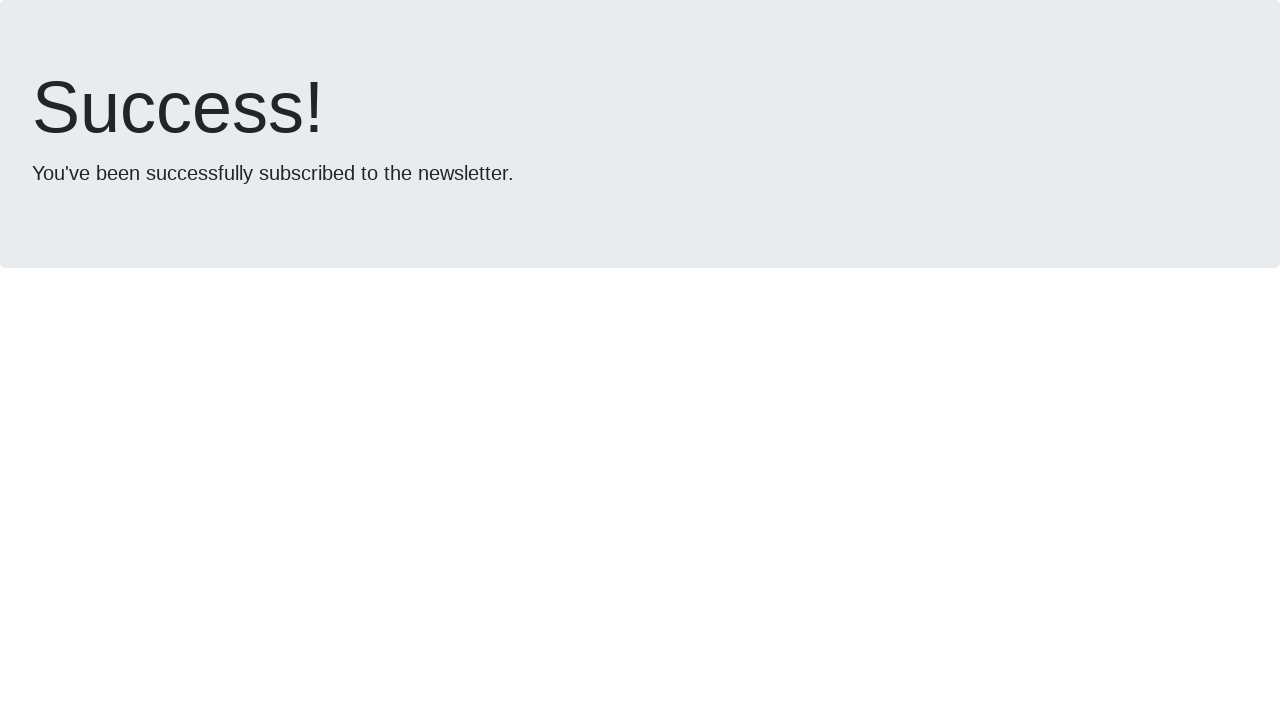